Tests window handling by clicking a link that opens a new window and switching to it

Starting URL: https://the-internet.herokuapp.com/windows

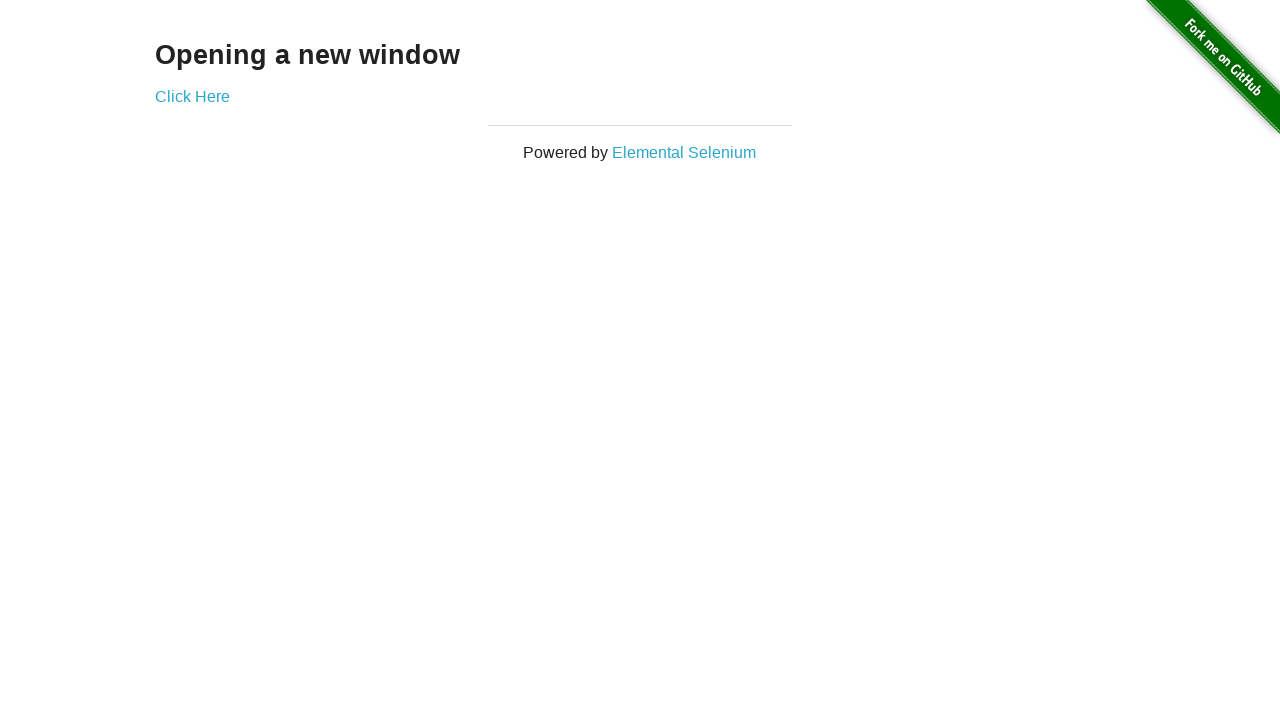

Clicked link to open new window at (192, 96) on #content > div > a
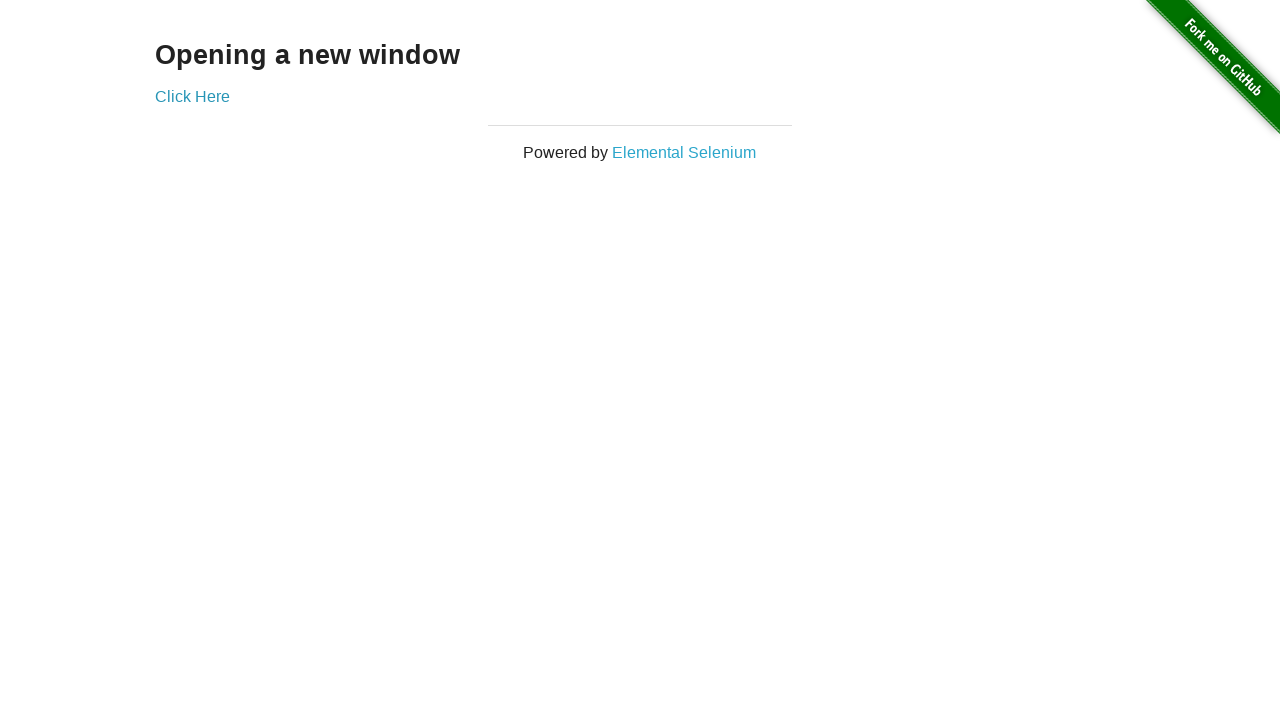

Retrieved parent window handle
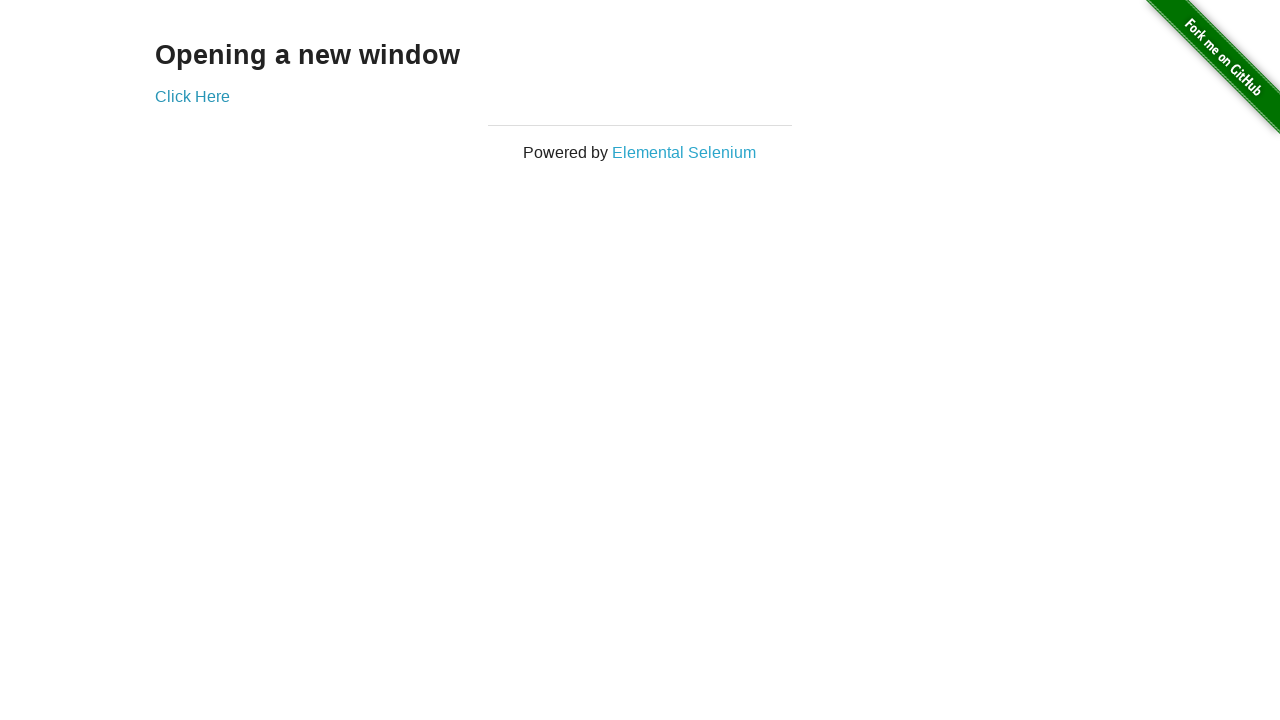

Verified multiple windows open: 2 total
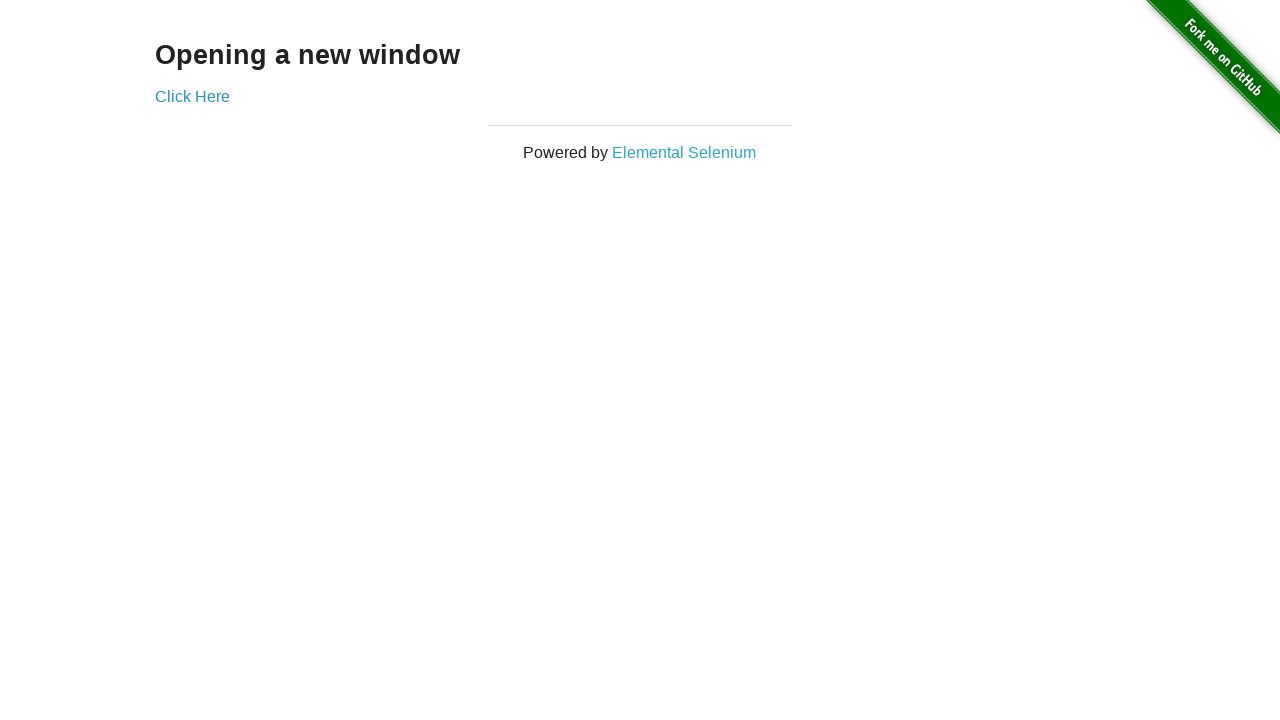

Switched to new window with URL: https://the-internet.herokuapp.com/windows/new
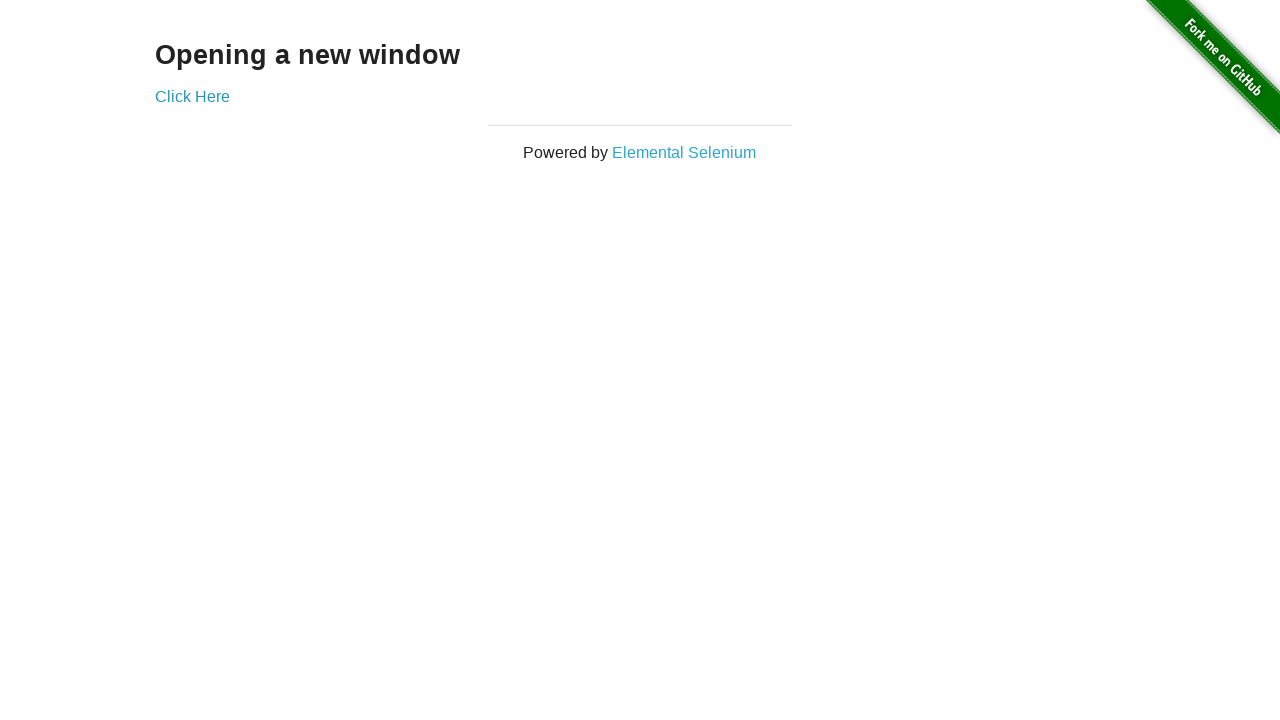

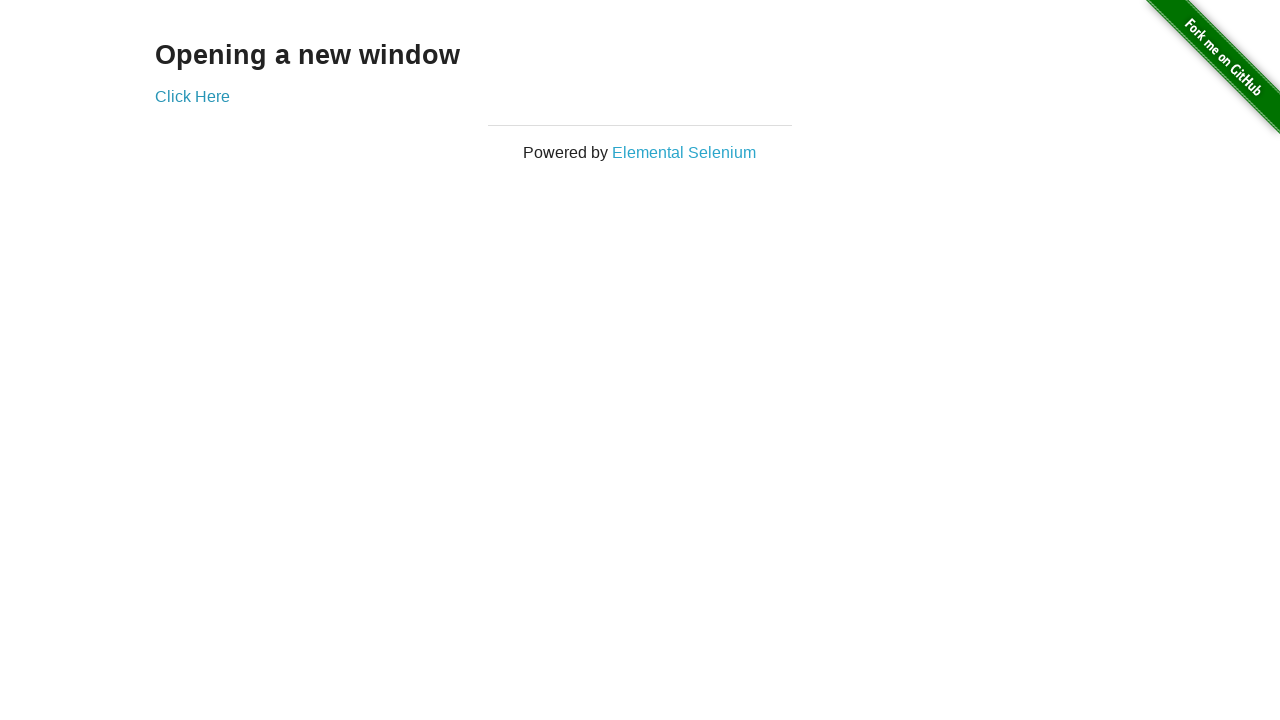